Tests the Radio Button page by clicking the Yes radio button and verifying the selection

Starting URL: https://demoqa.com/radio-button

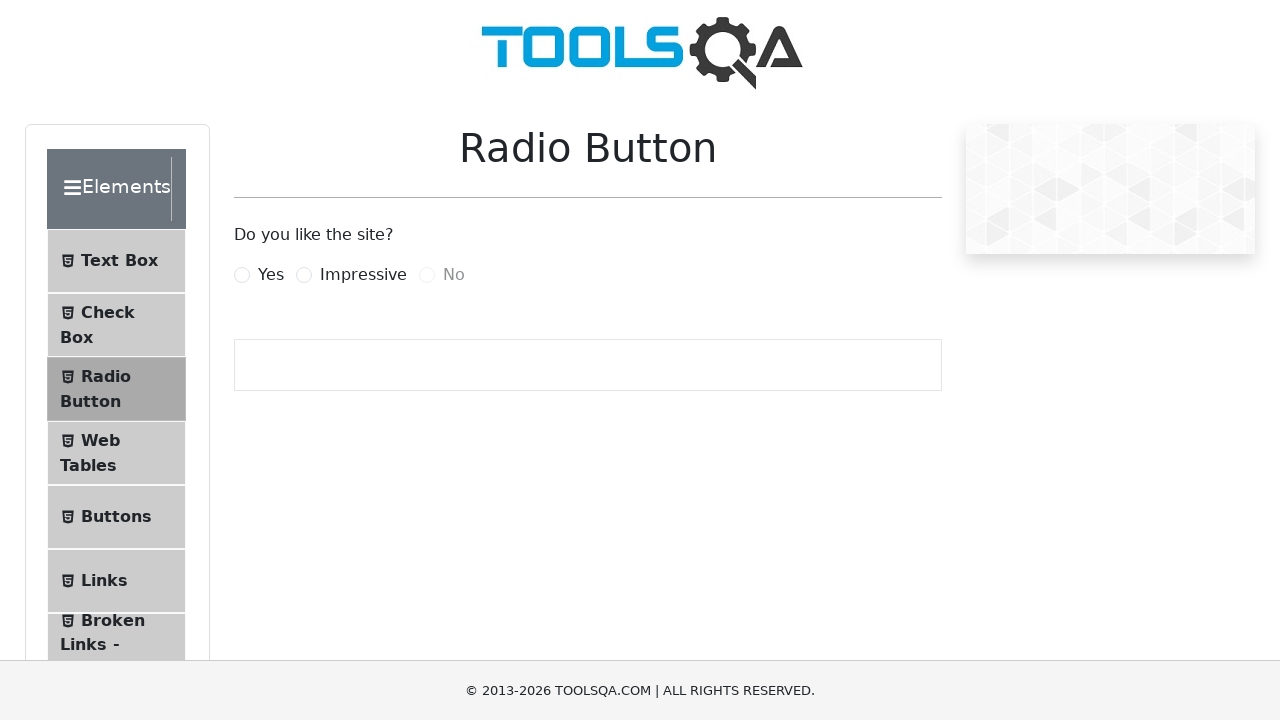

Navigated to Radio Button page
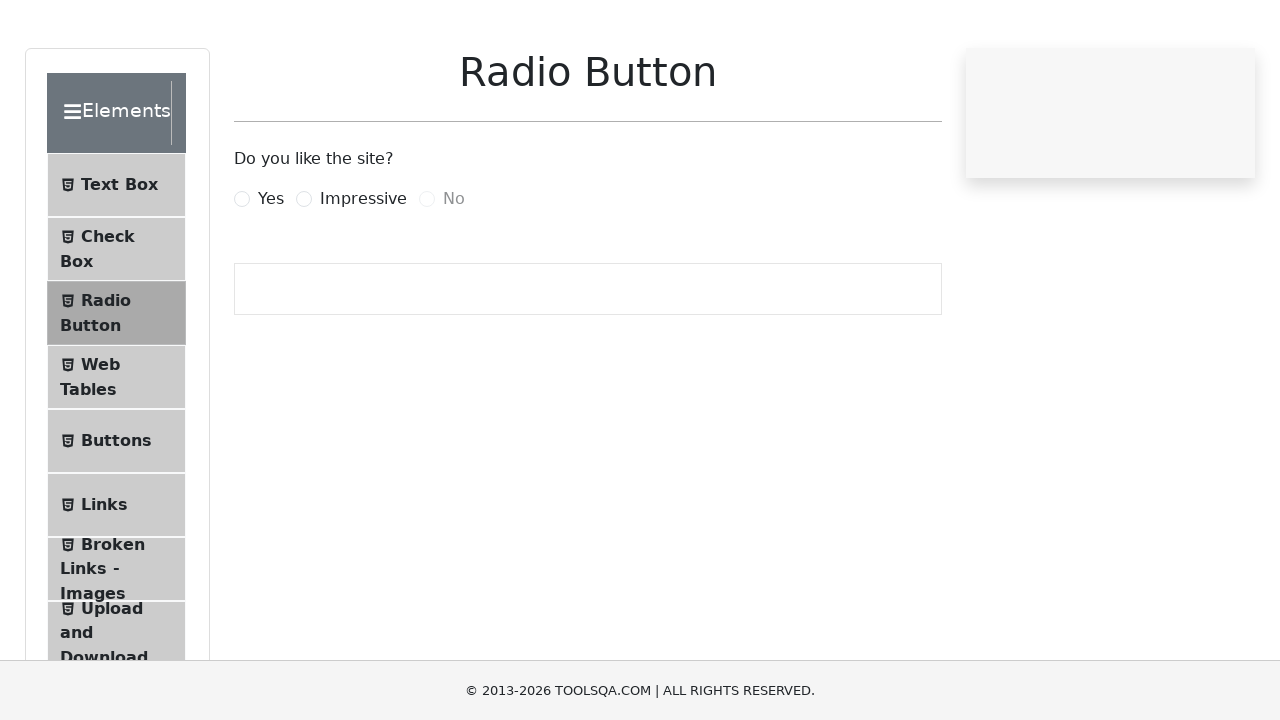

Clicked the Yes radio button at (271, 275) on label[for='yesRadio']
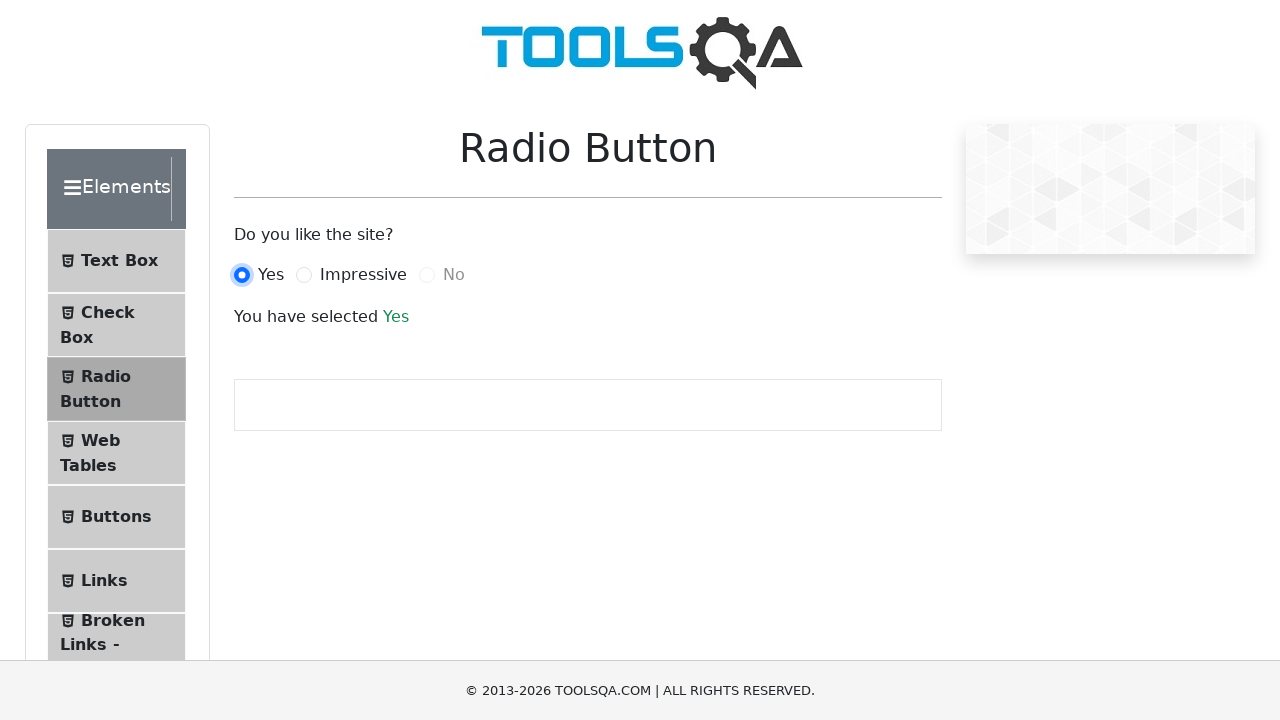

Success message appeared confirming Yes selection
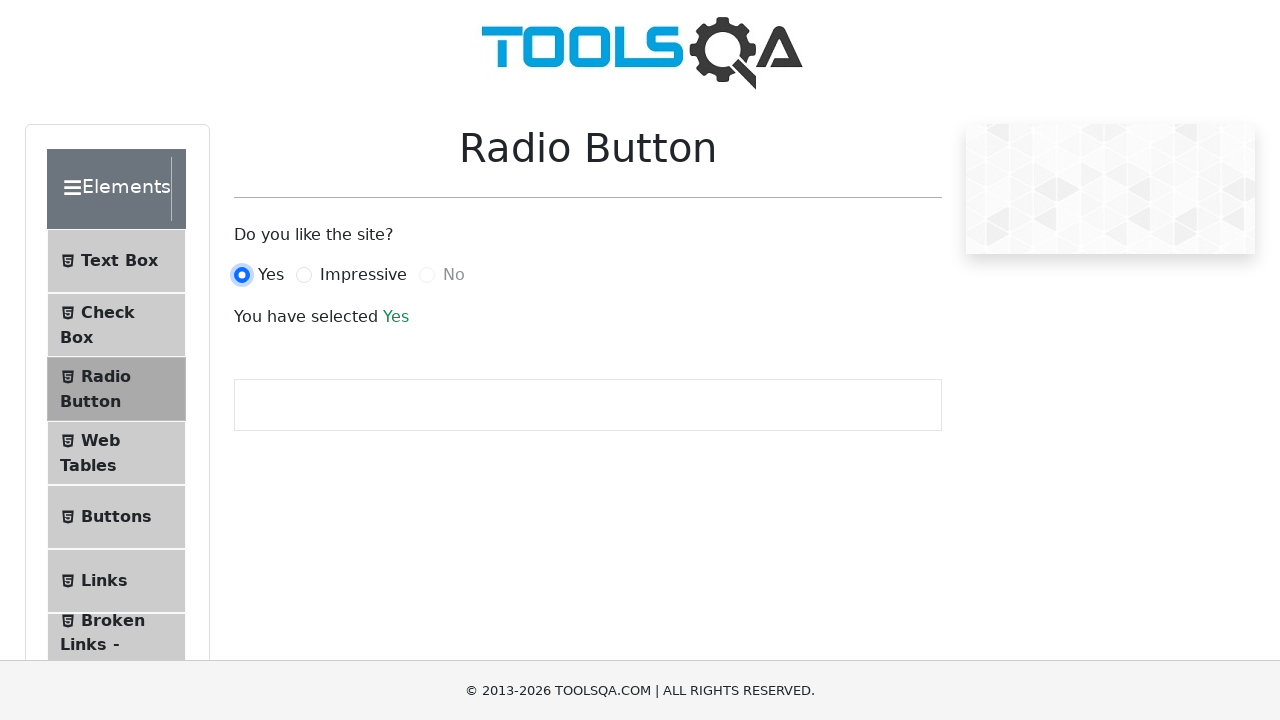

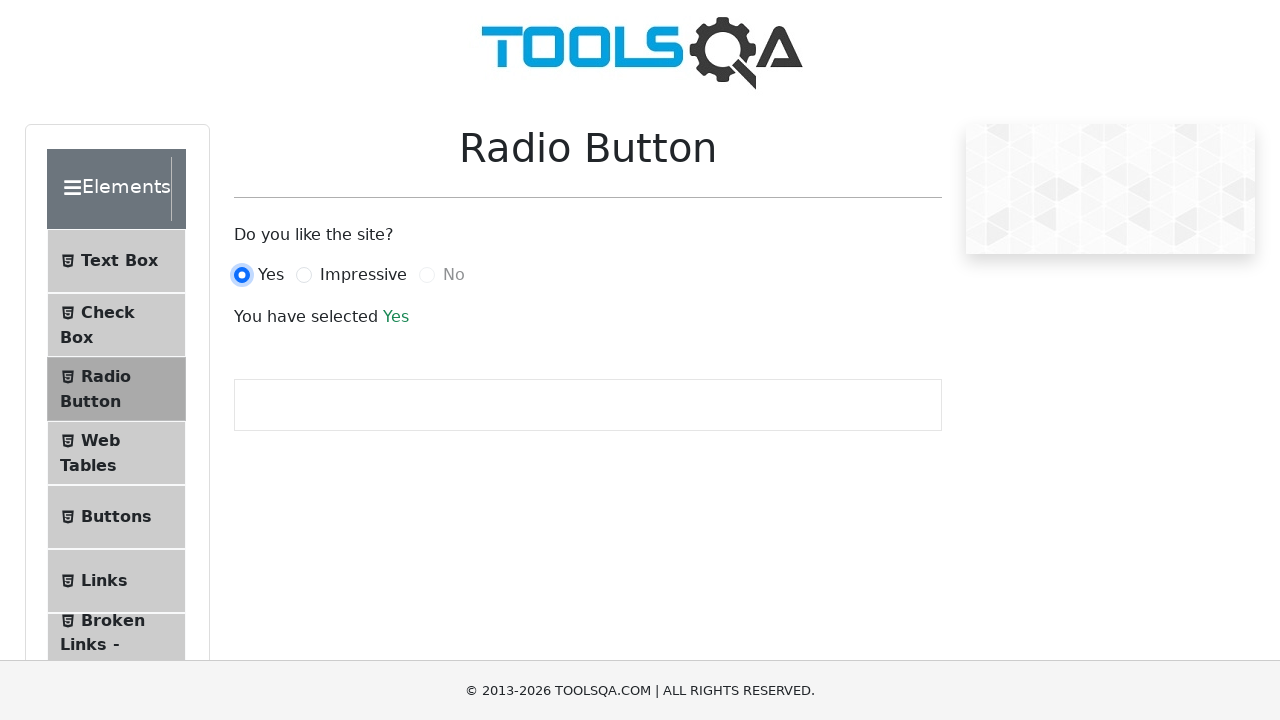